Launches the Bugatti Tourbillon model page and verifies the page loads successfully by waiting for the page to be ready.

Starting URL: https://www.bugatti.com/the-bugatti-models/tourbillon/

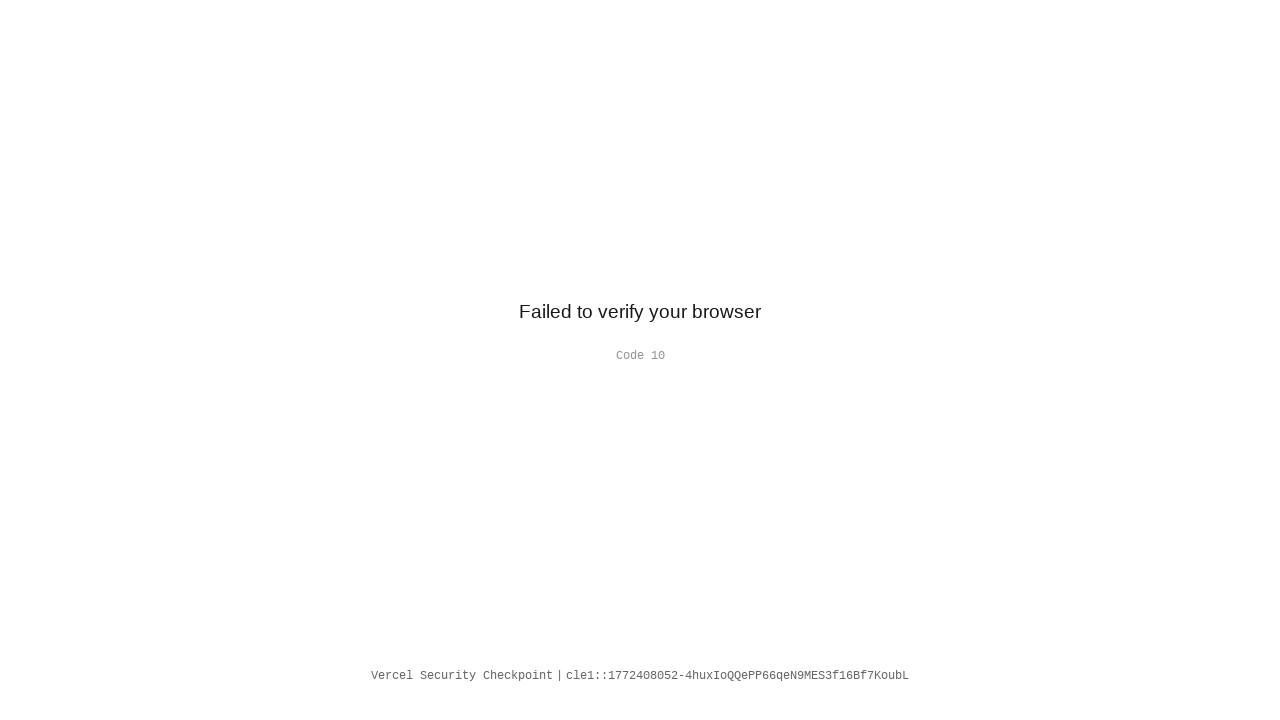

Navigated to Bugatti Tourbillon model page
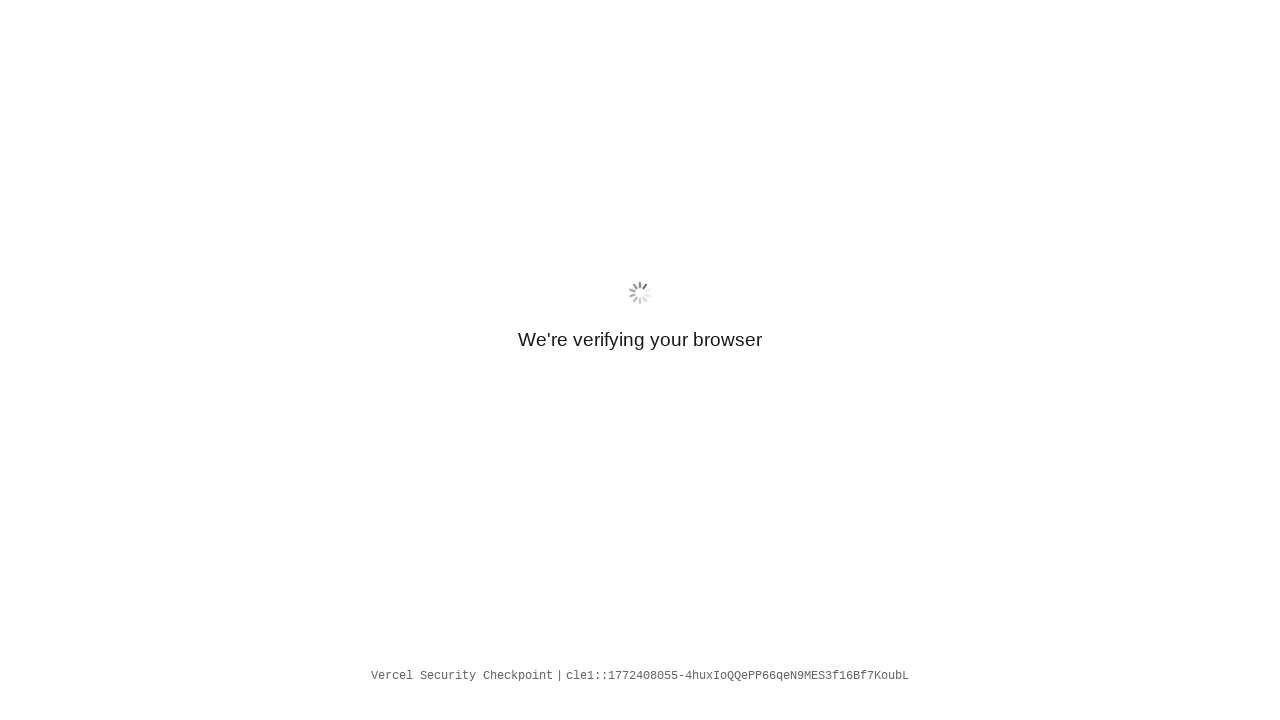

Page DOM content fully loaded
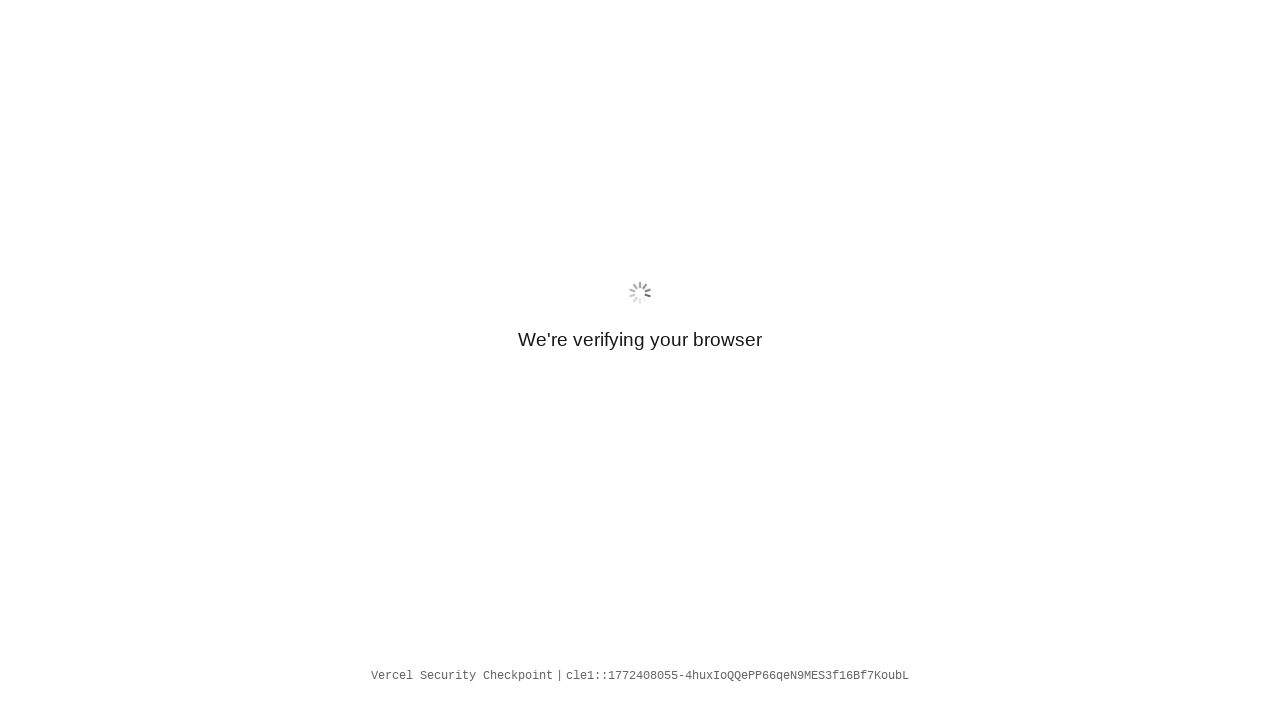

Body element is present, page content verified
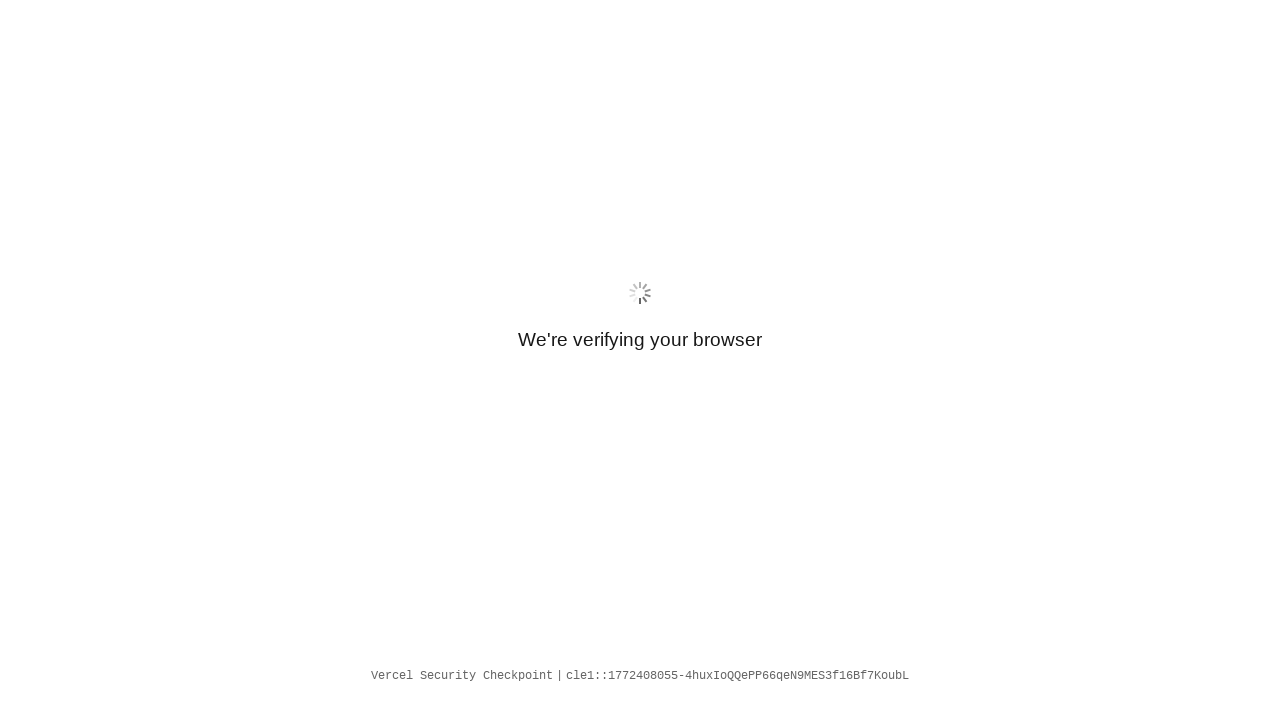

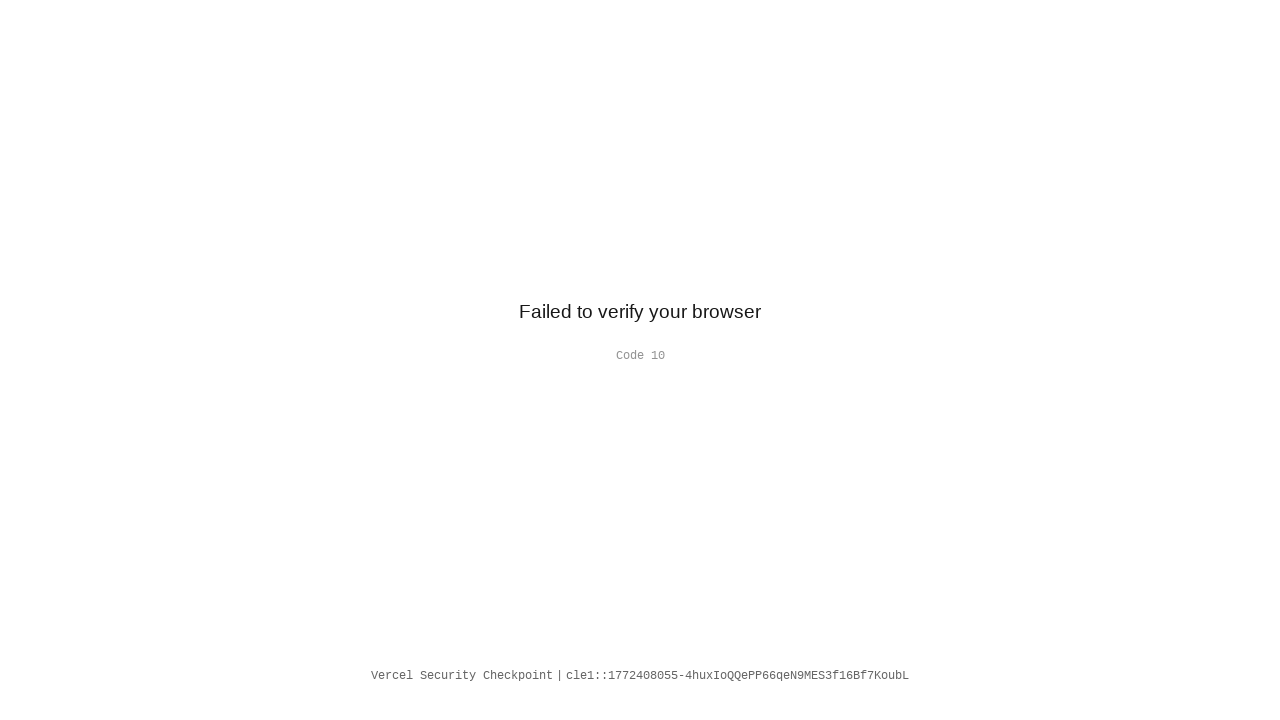